Tests that the currently applied filter link is highlighted with selected class

Starting URL: https://demo.playwright.dev/todomvc

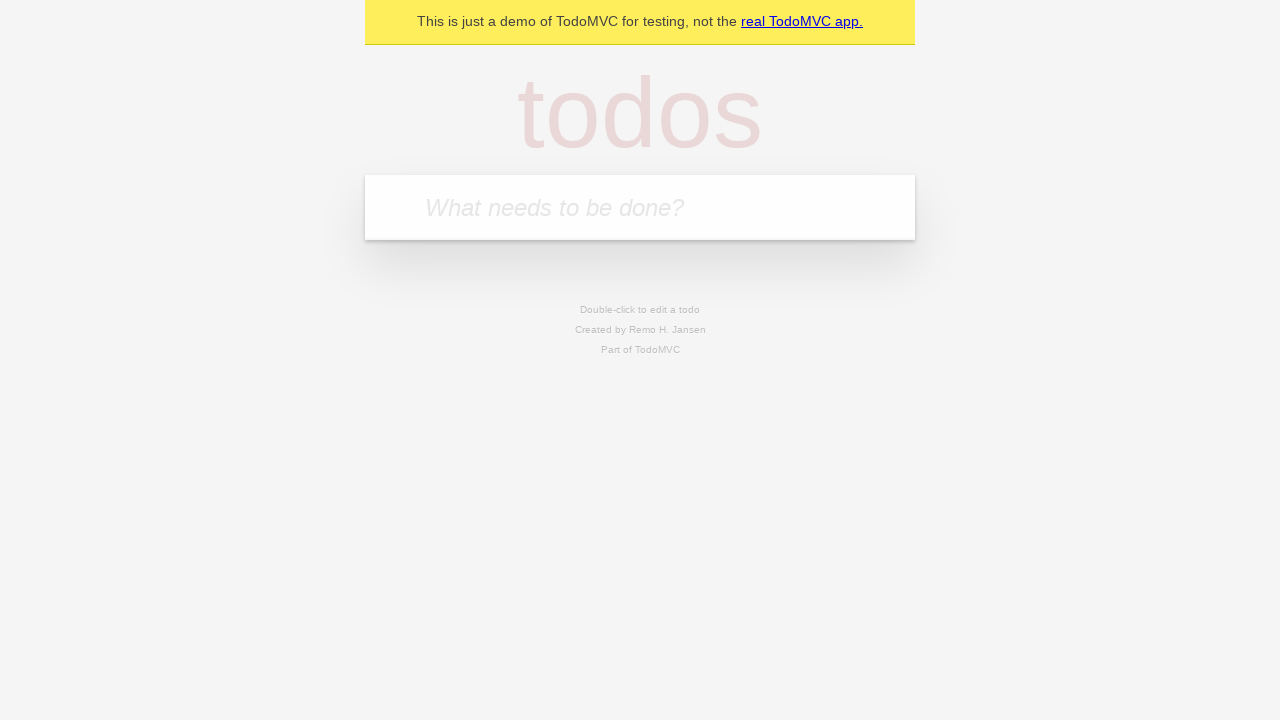

Filled todo input with 'watch deck the halls' on internal:attr=[placeholder="What needs to be done?"i]
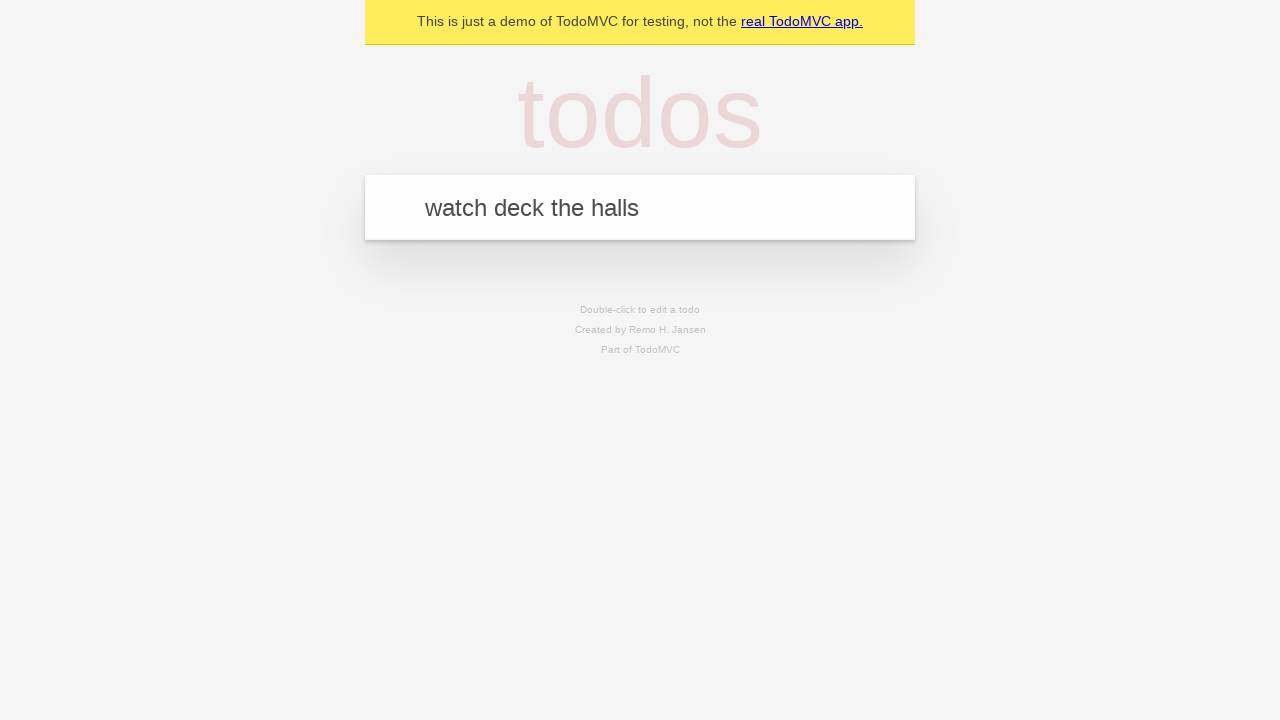

Pressed Enter to create todo 'watch deck the halls' on internal:attr=[placeholder="What needs to be done?"i]
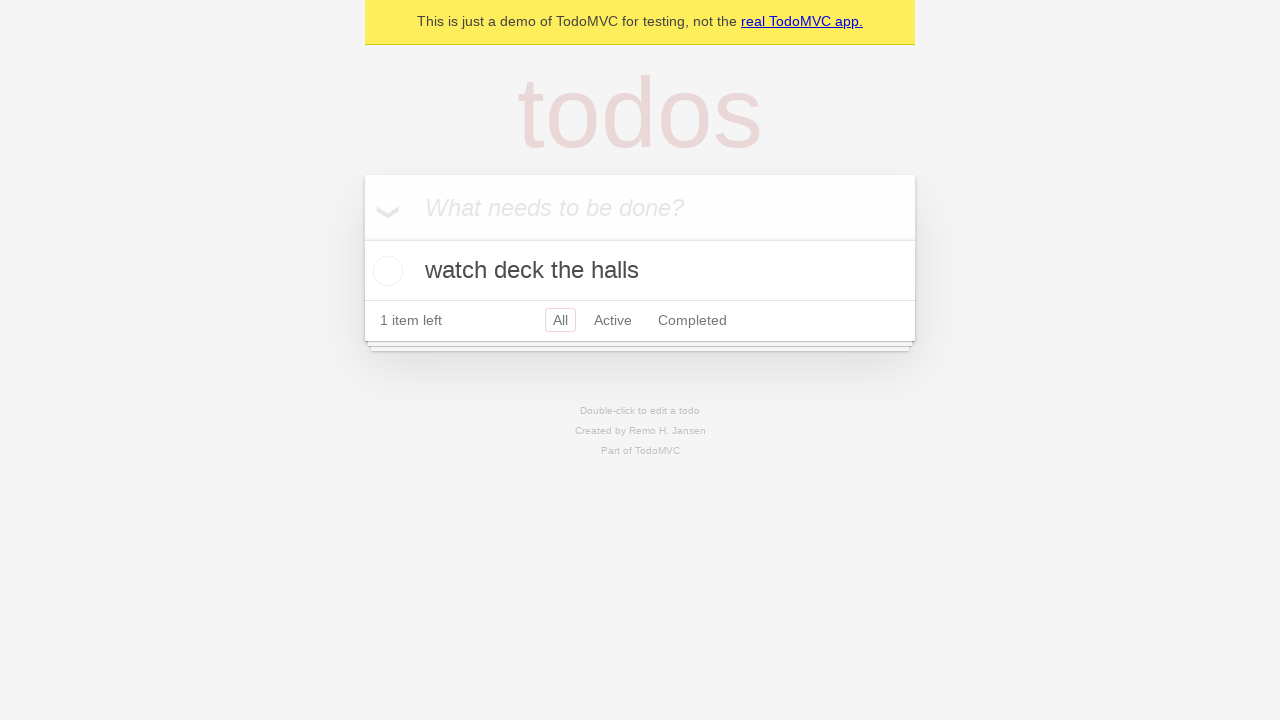

Filled todo input with 'feed the cat' on internal:attr=[placeholder="What needs to be done?"i]
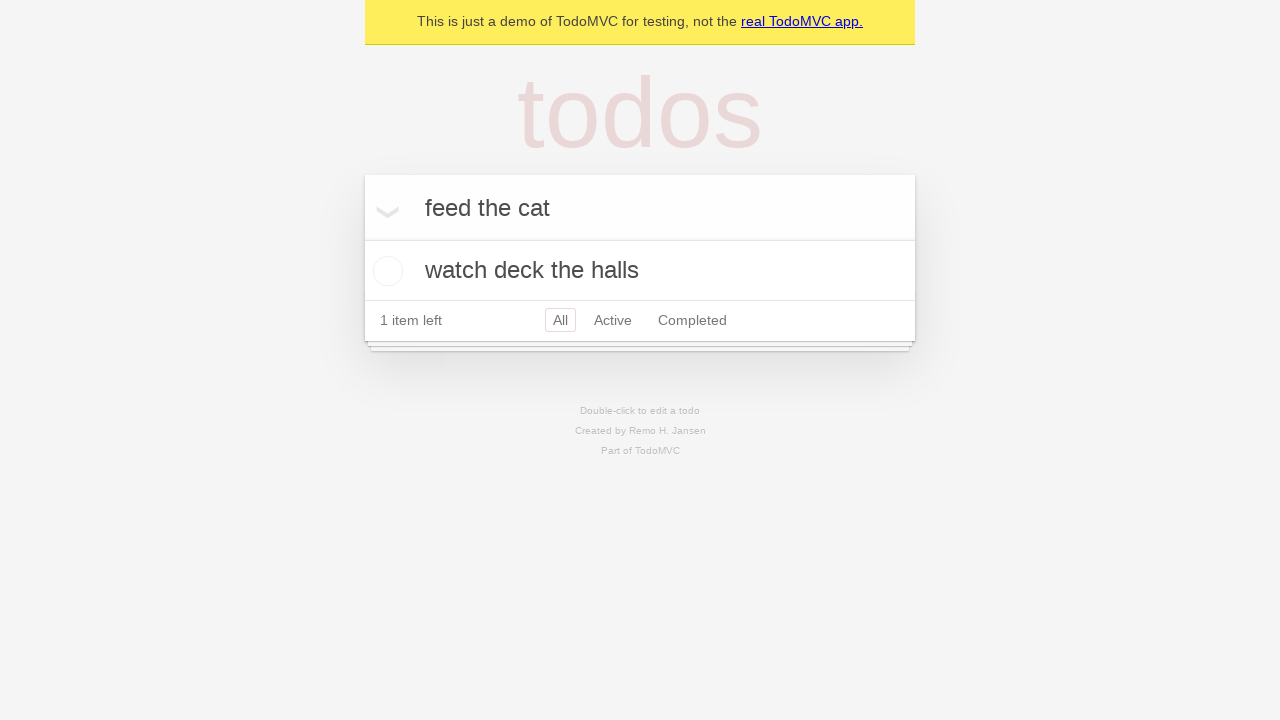

Pressed Enter to create todo 'feed the cat' on internal:attr=[placeholder="What needs to be done?"i]
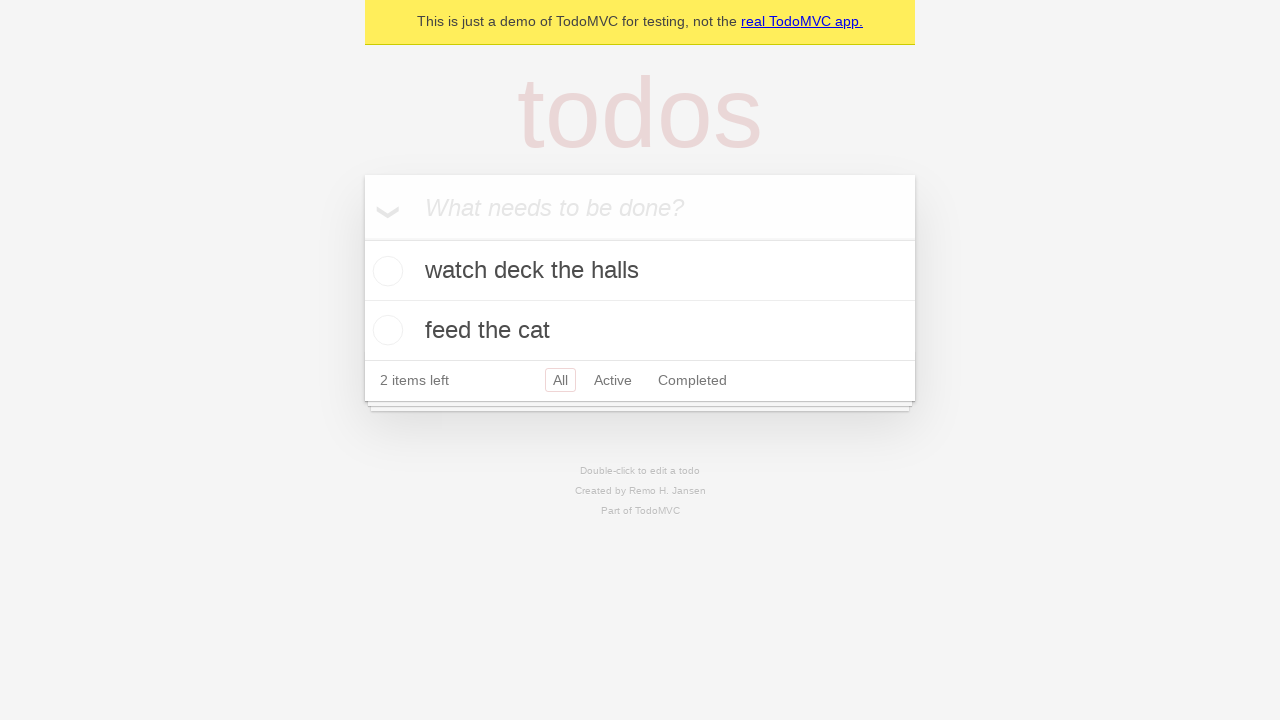

Filled todo input with 'book a doctors appointment' on internal:attr=[placeholder="What needs to be done?"i]
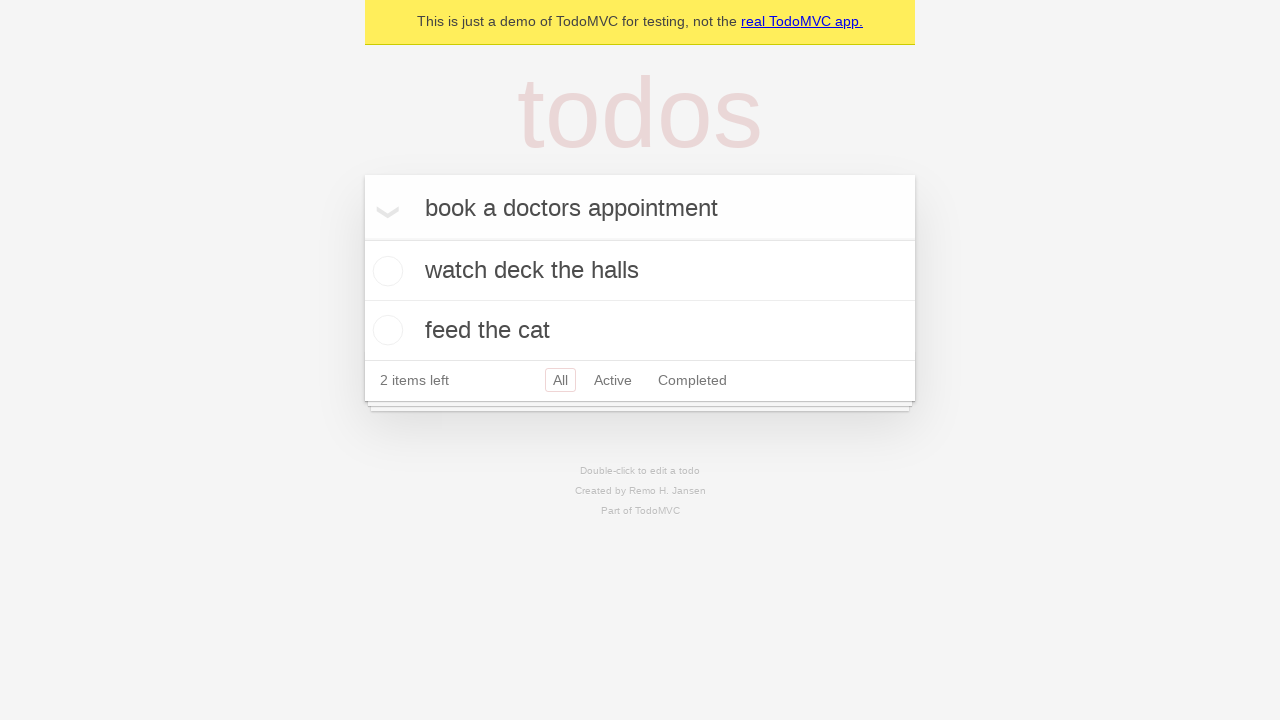

Pressed Enter to create todo 'book a doctors appointment' on internal:attr=[placeholder="What needs to be done?"i]
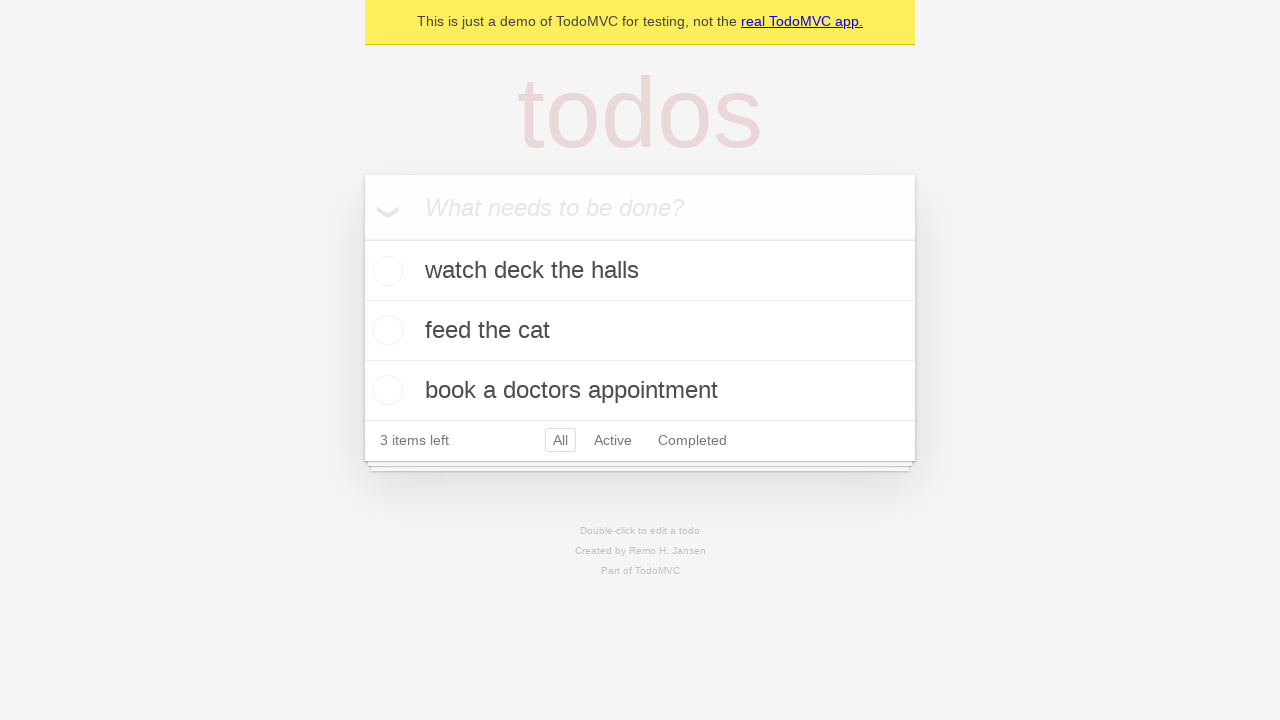

All 3 todos created and loaded in DOM
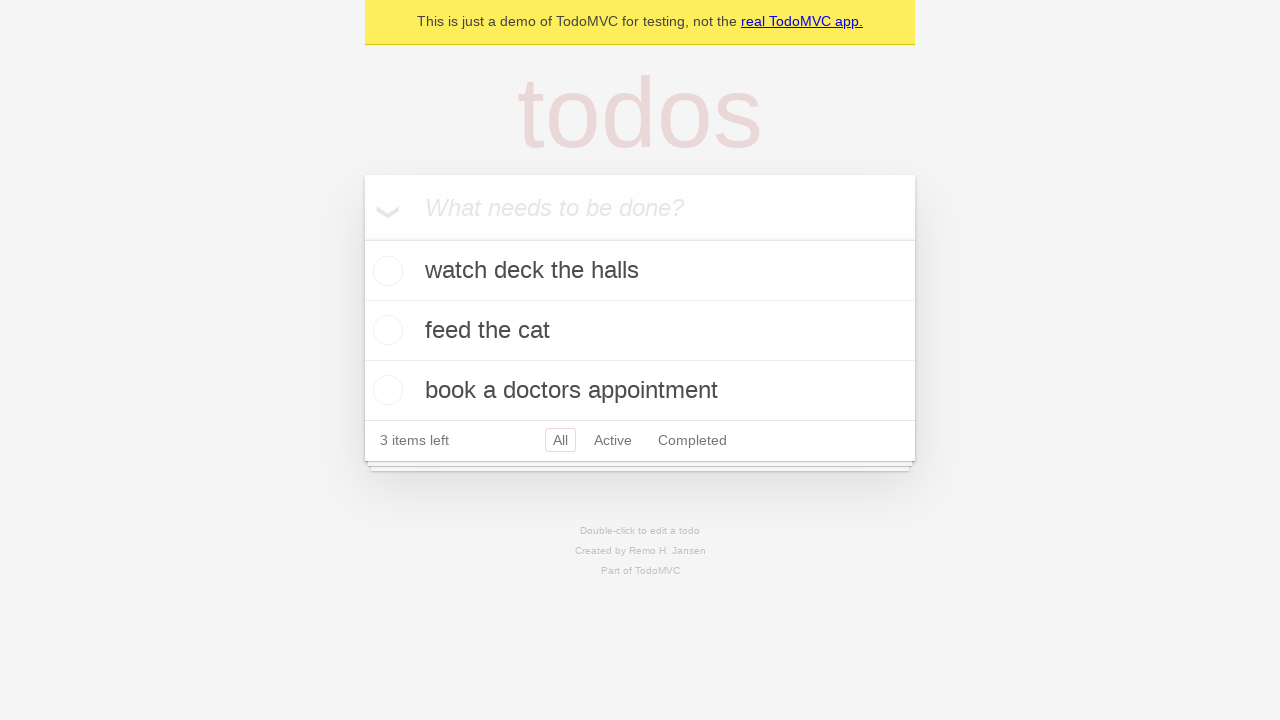

Clicked Active filter link at (613, 440) on internal:role=link[name="Active"i]
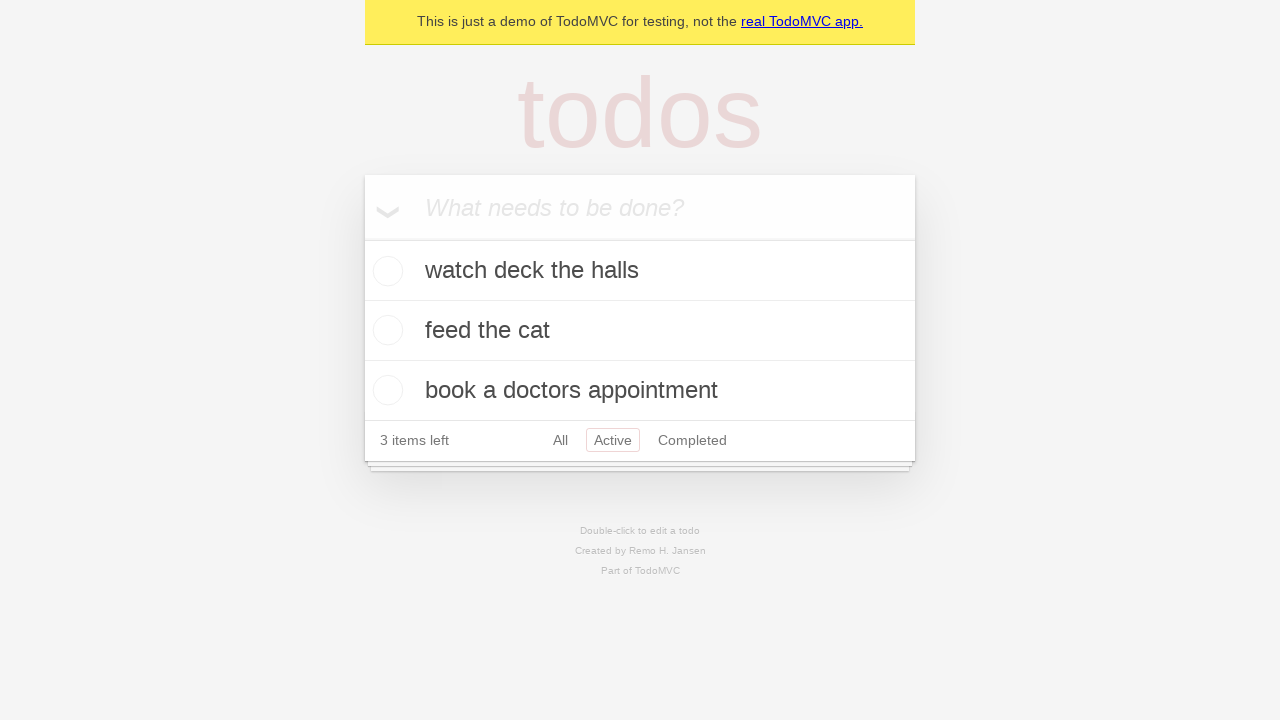

Waited for Active filter to apply
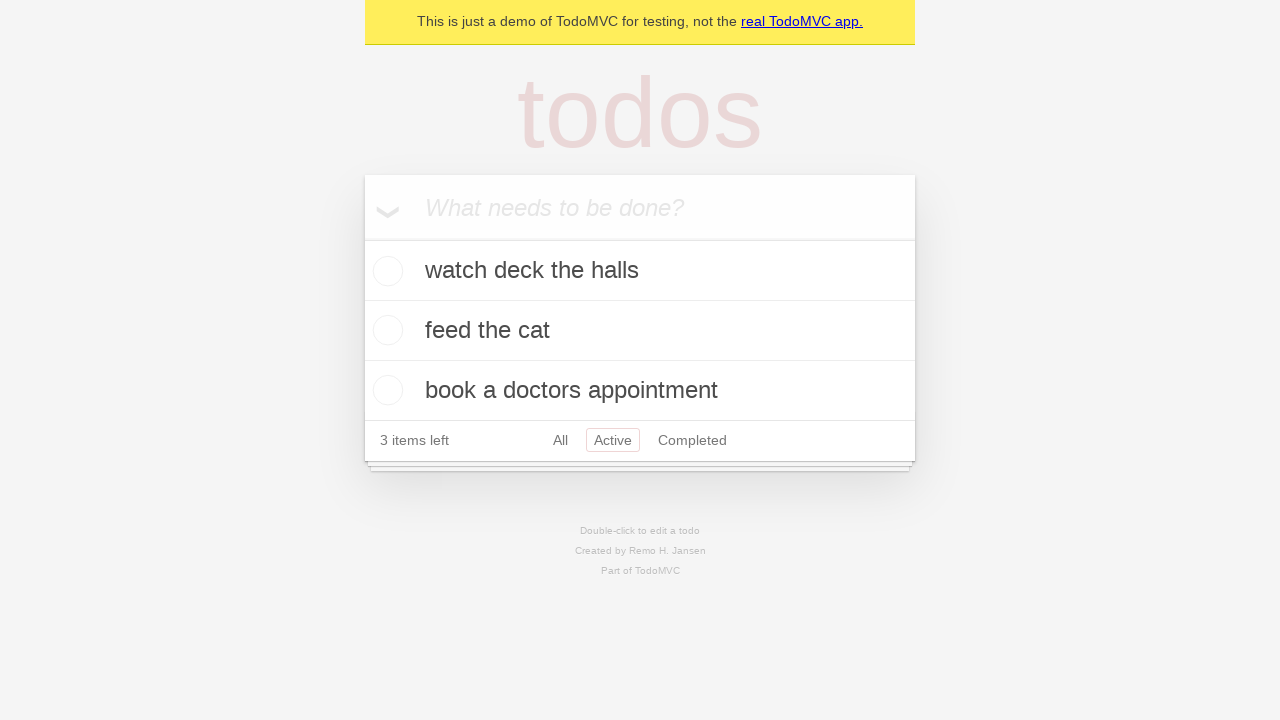

Clicked Completed filter link at (692, 440) on internal:role=link[name="Completed"i]
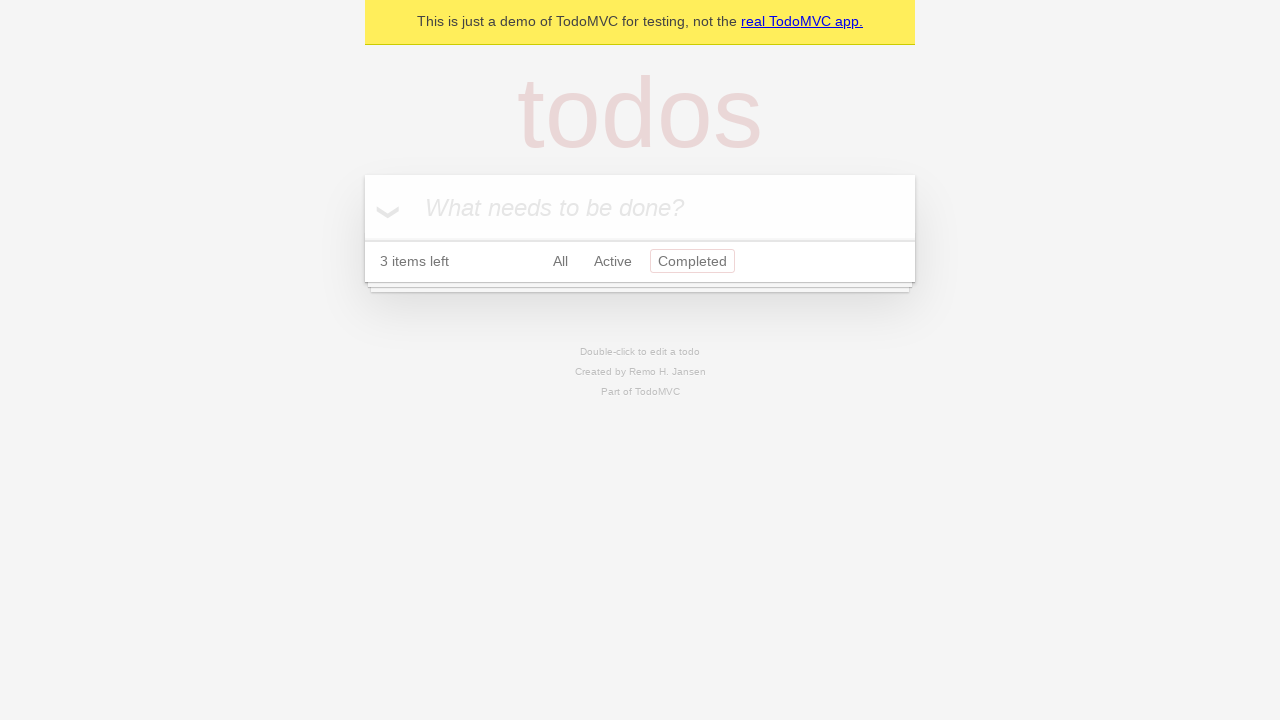

Waited for Completed filter to apply and verify it is highlighted
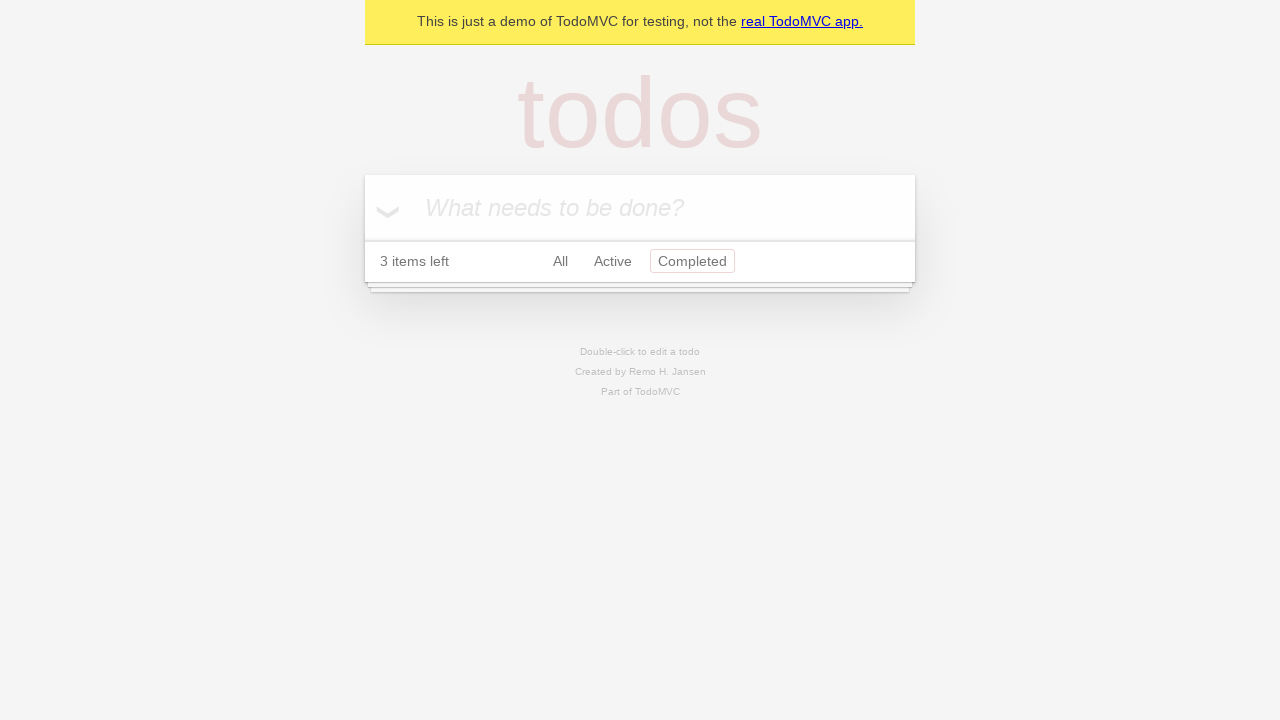

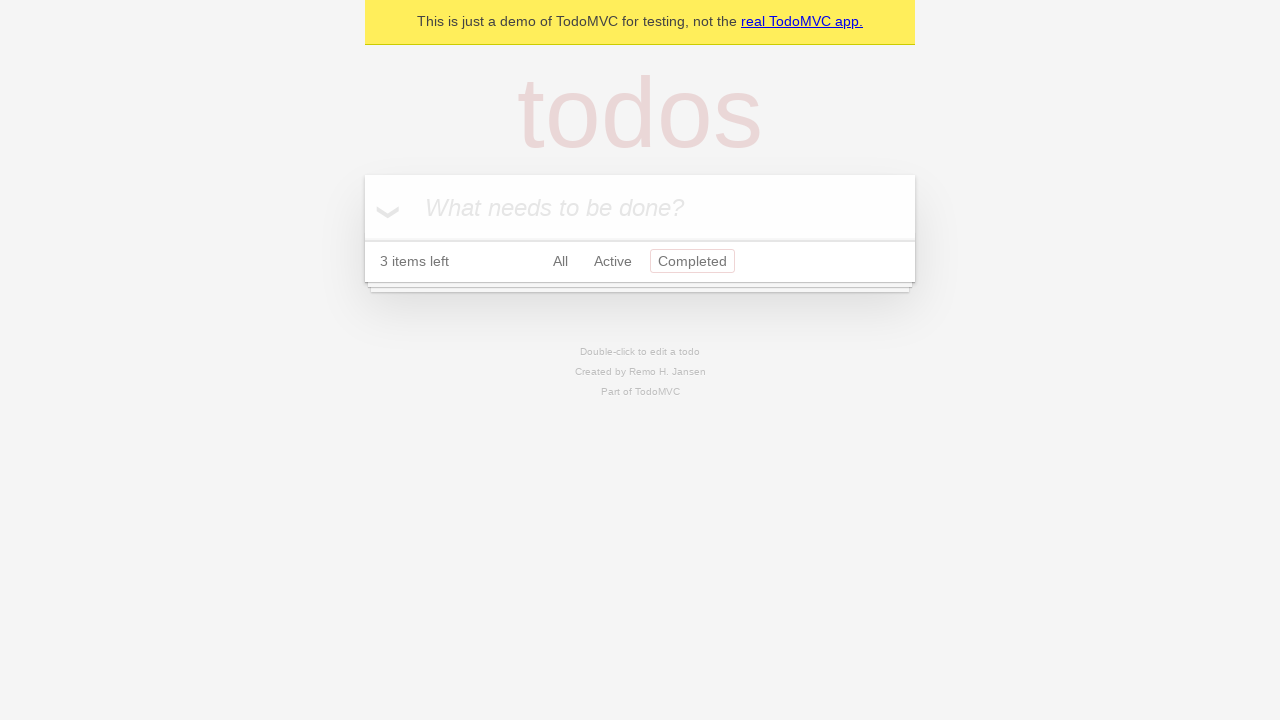